Navigates to a job portal upload page and verifies a specific banner element is present

Starting URL: https://www.foundit.in/upload

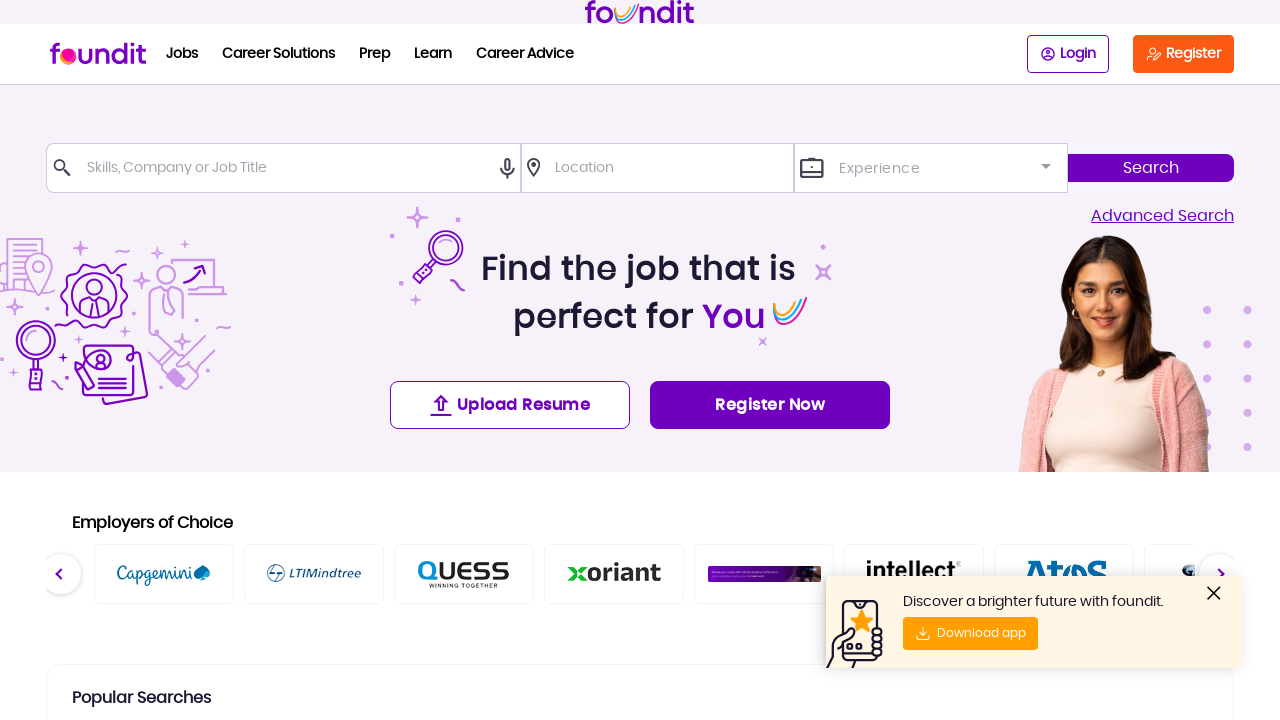

Navigated to job portal upload page at https://www.foundit.in/upload
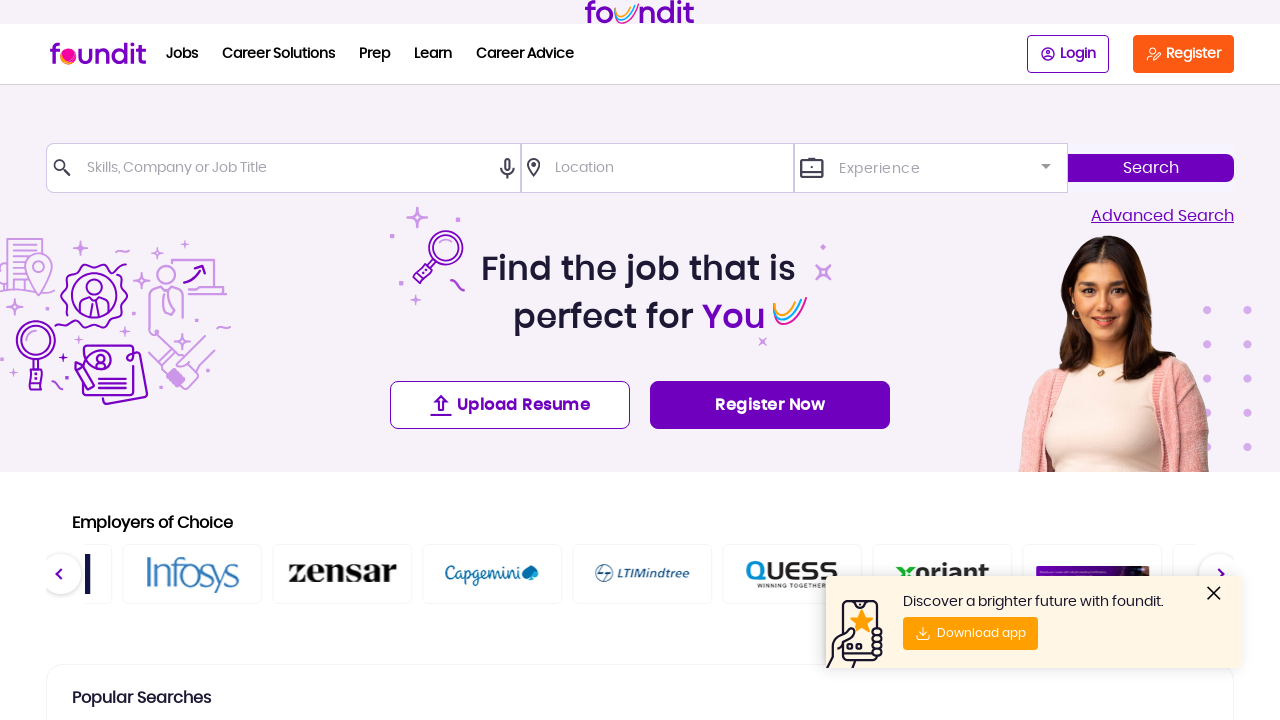

Hero section banner element became visible
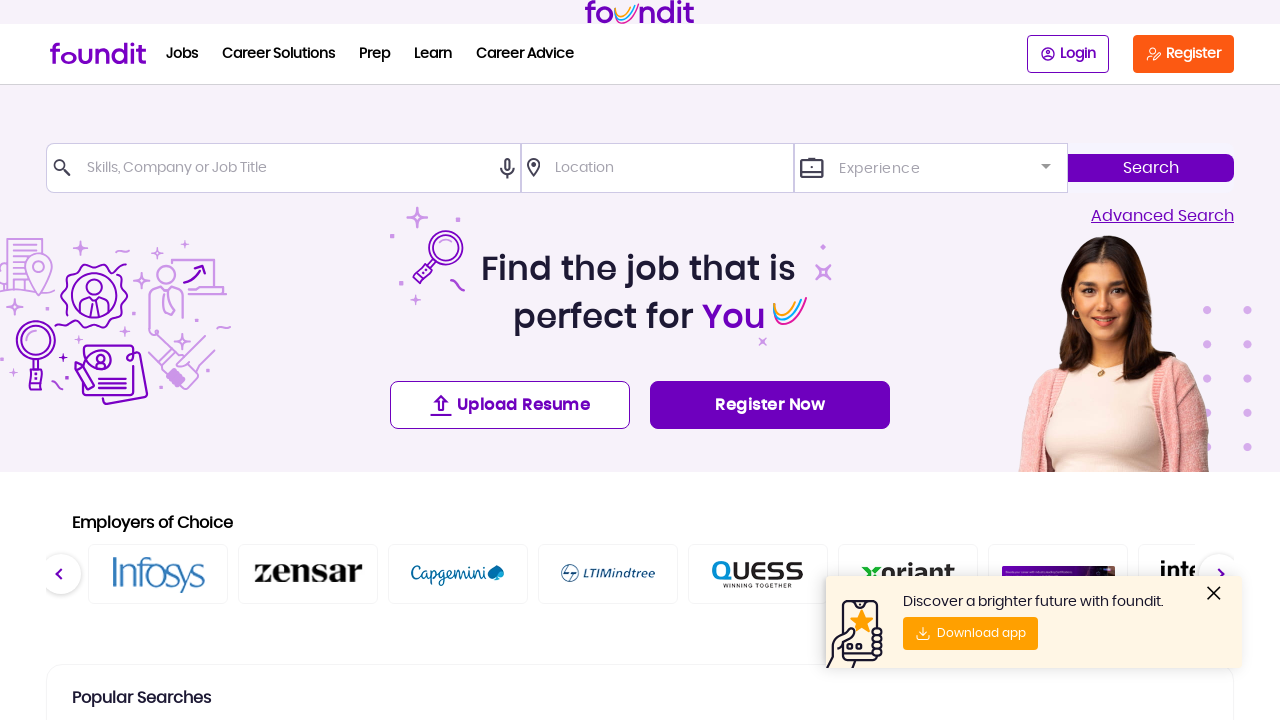

Located the hero section banner element
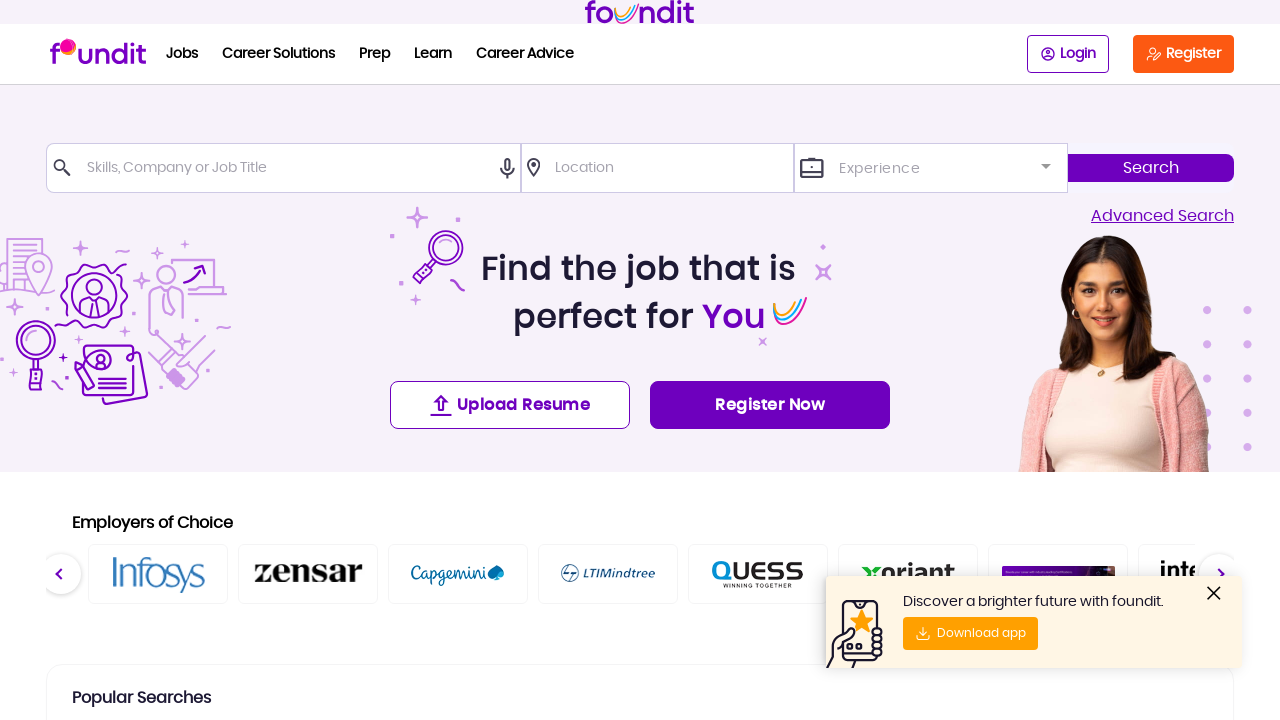

Verified banner element is present and ready
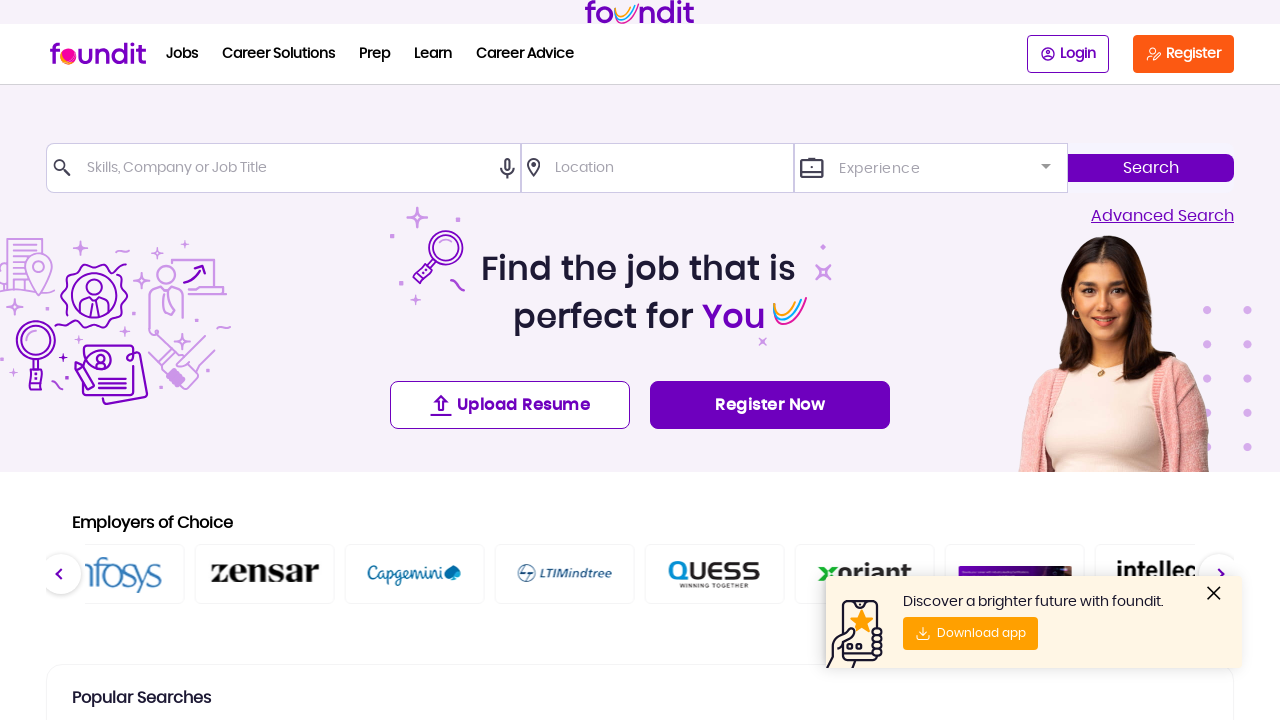

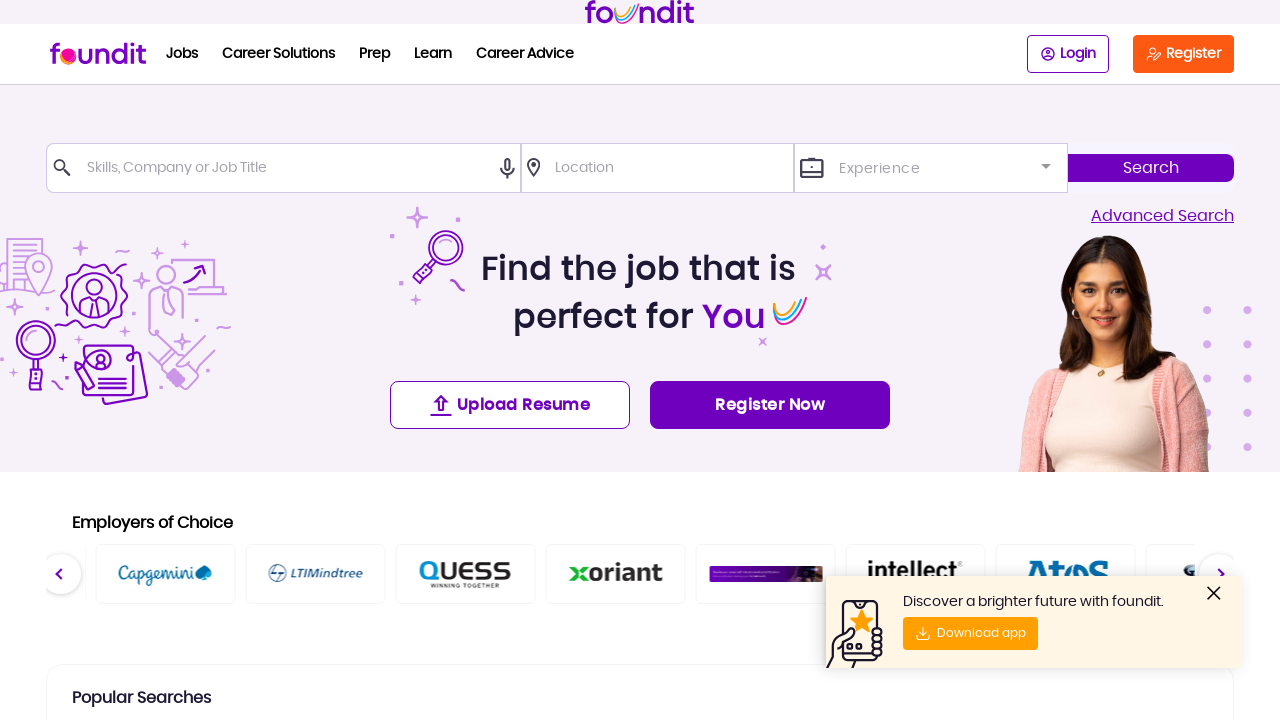